Verifies that the OrangeHRM logo is displayed on the login page

Starting URL: https://opensource-demo.orangehrmlive.com/web/index.php/auth/login

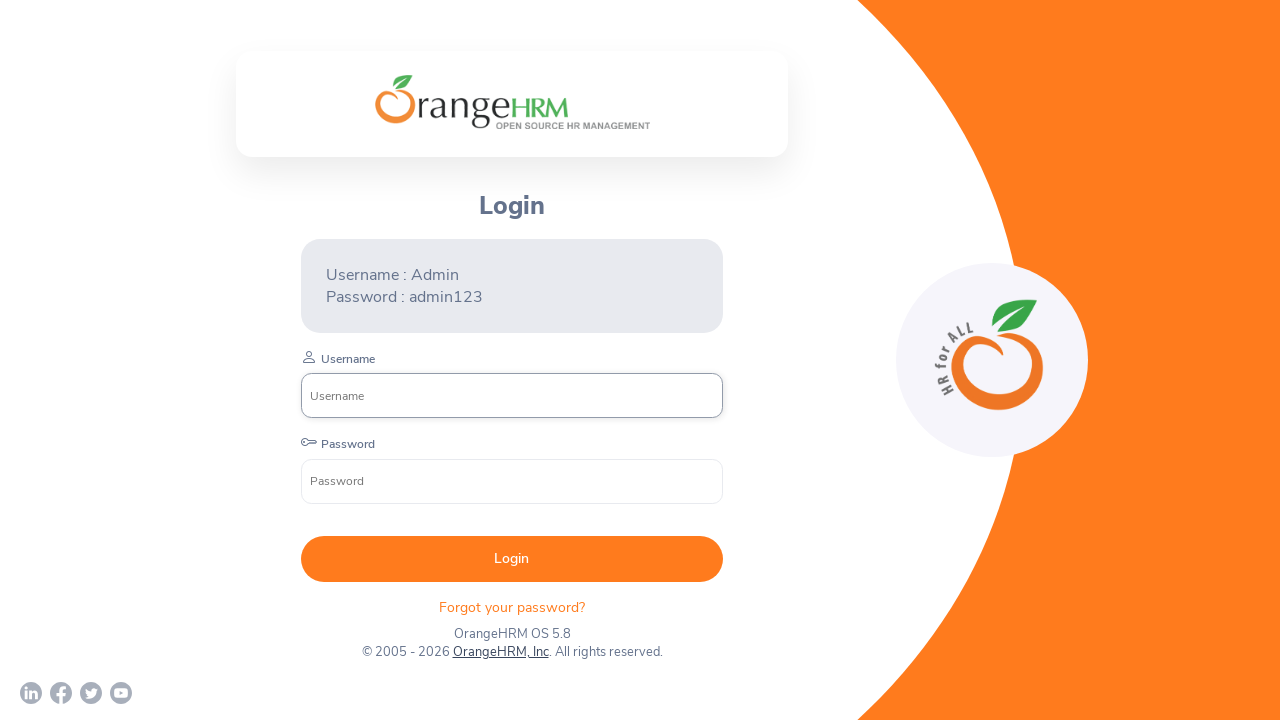

Located OrangeHRM logo element on login page
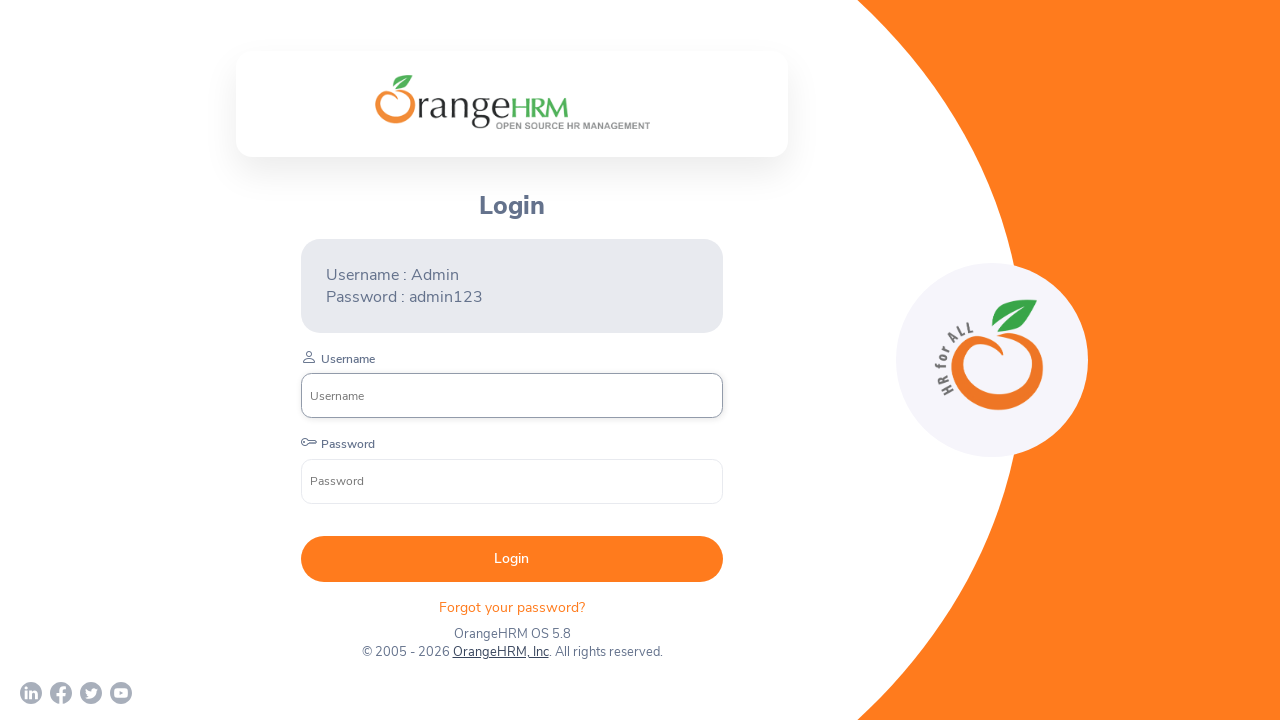

Verified OrangeHRM logo is visible
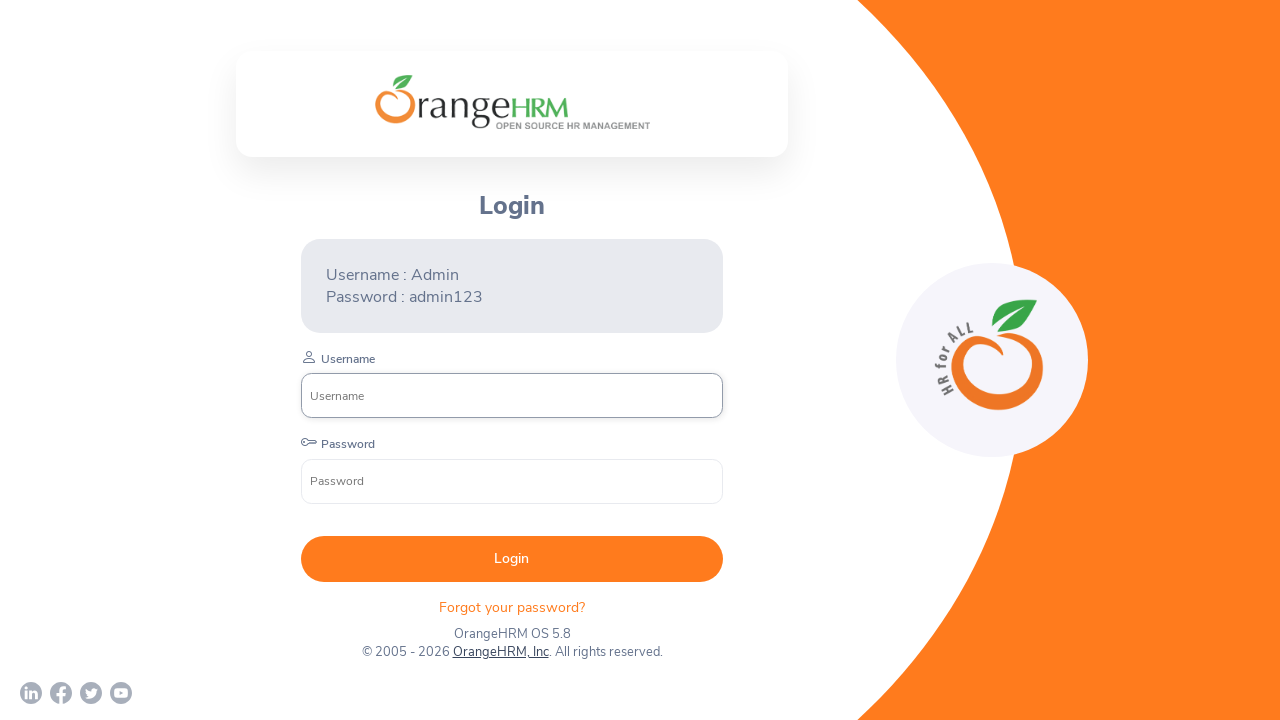

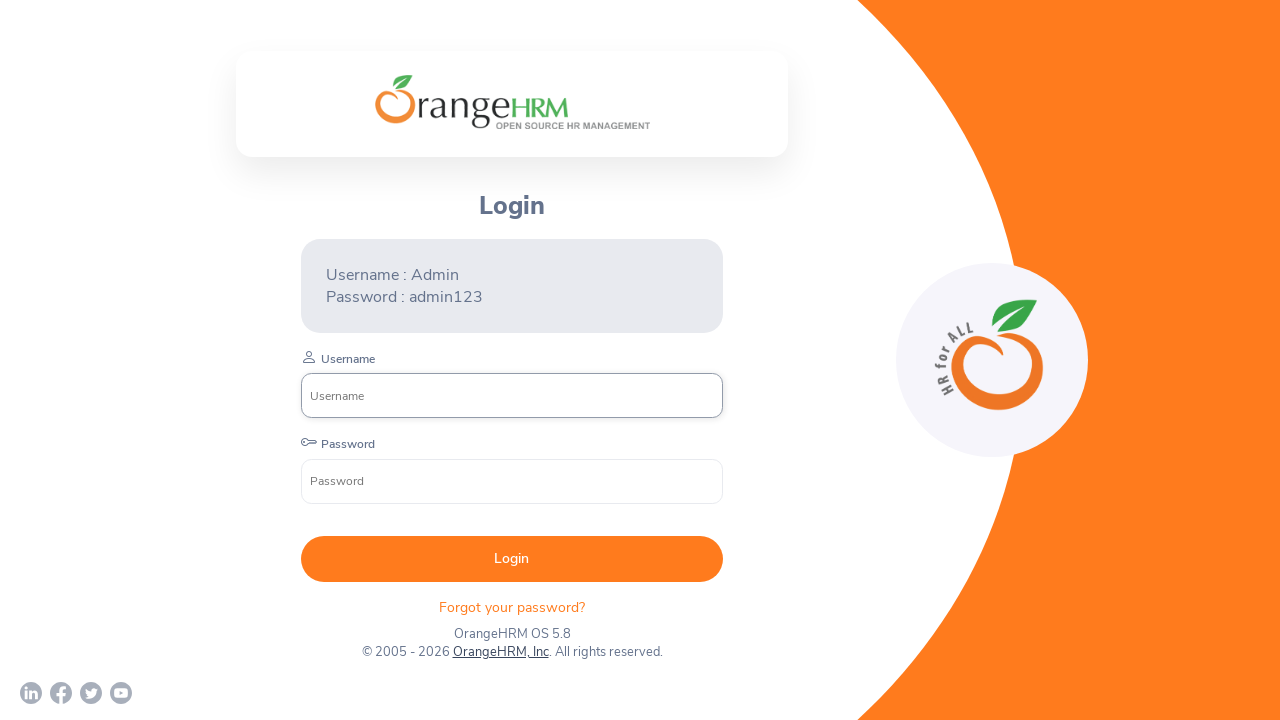